Tests a grocery shopping site by searching for products containing 'ca', verifying the filtered results count, adding items to cart including a specific product (Cashews), and verifying the brand logo text.

Starting URL: https://rahulshettyacademy.com/seleniumPractise/#/

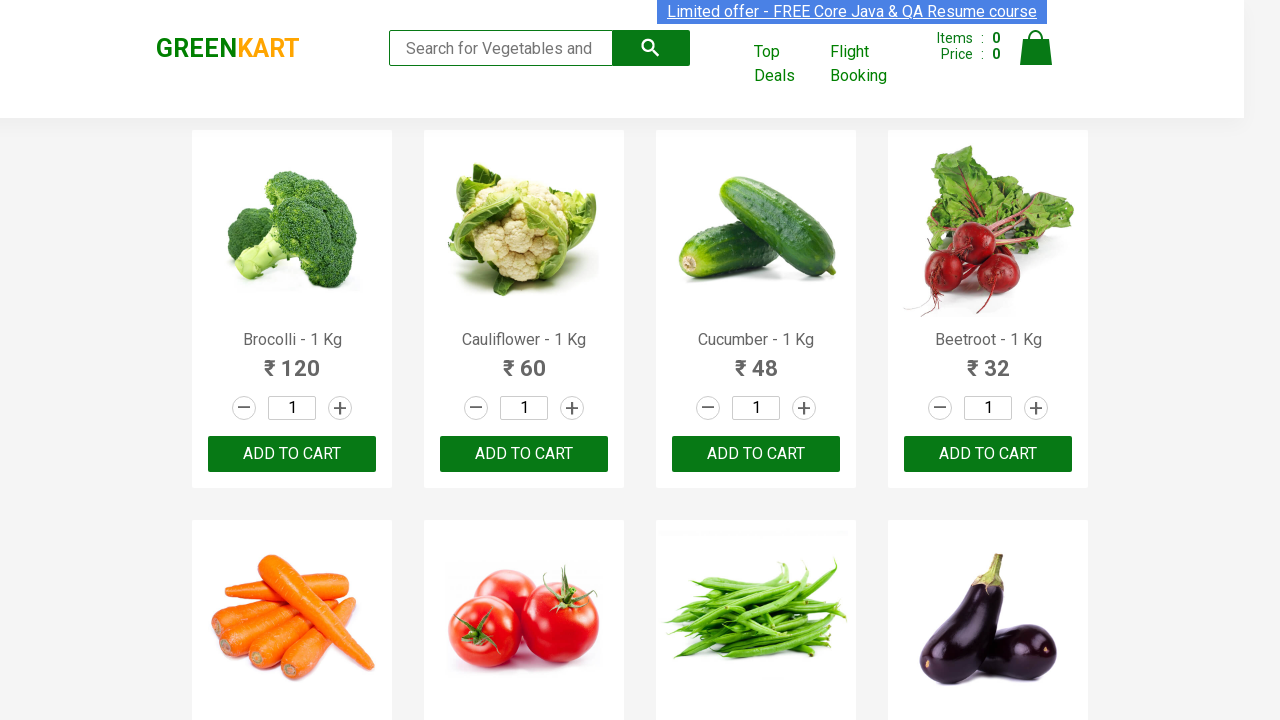

Typed 'ca' in search box to filter products on .search-keyword
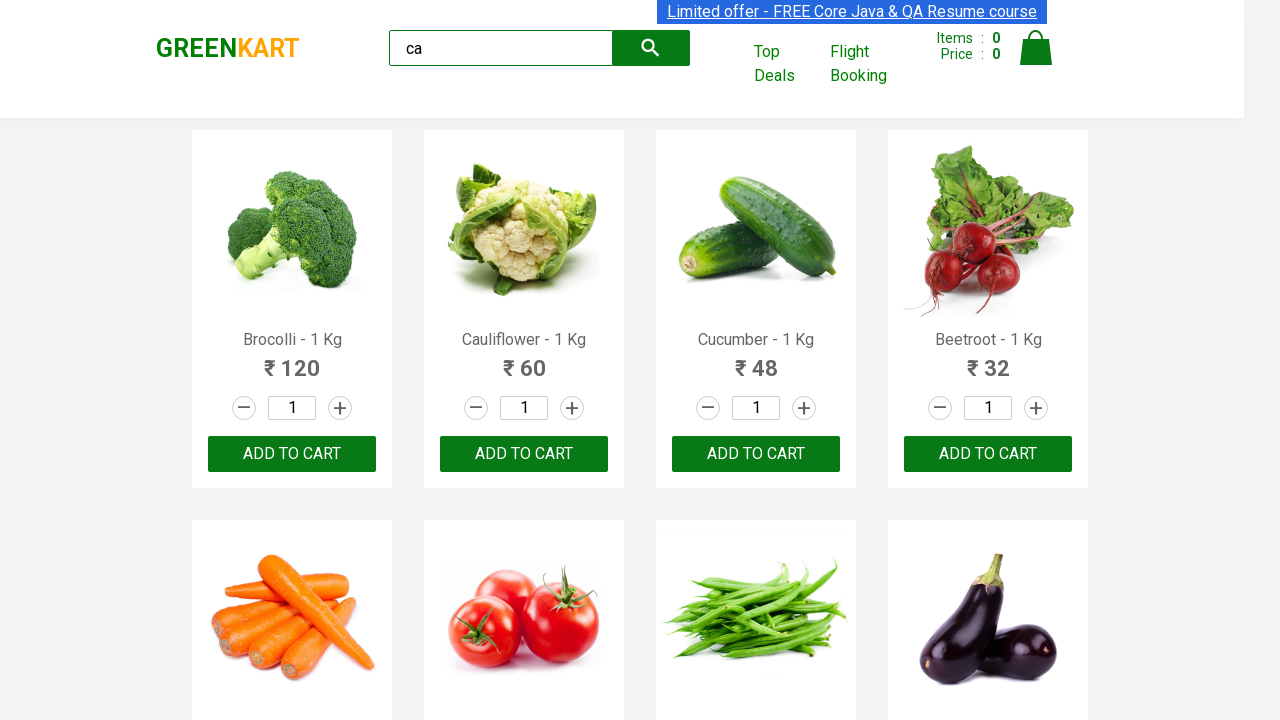

Waited for filtered products to load
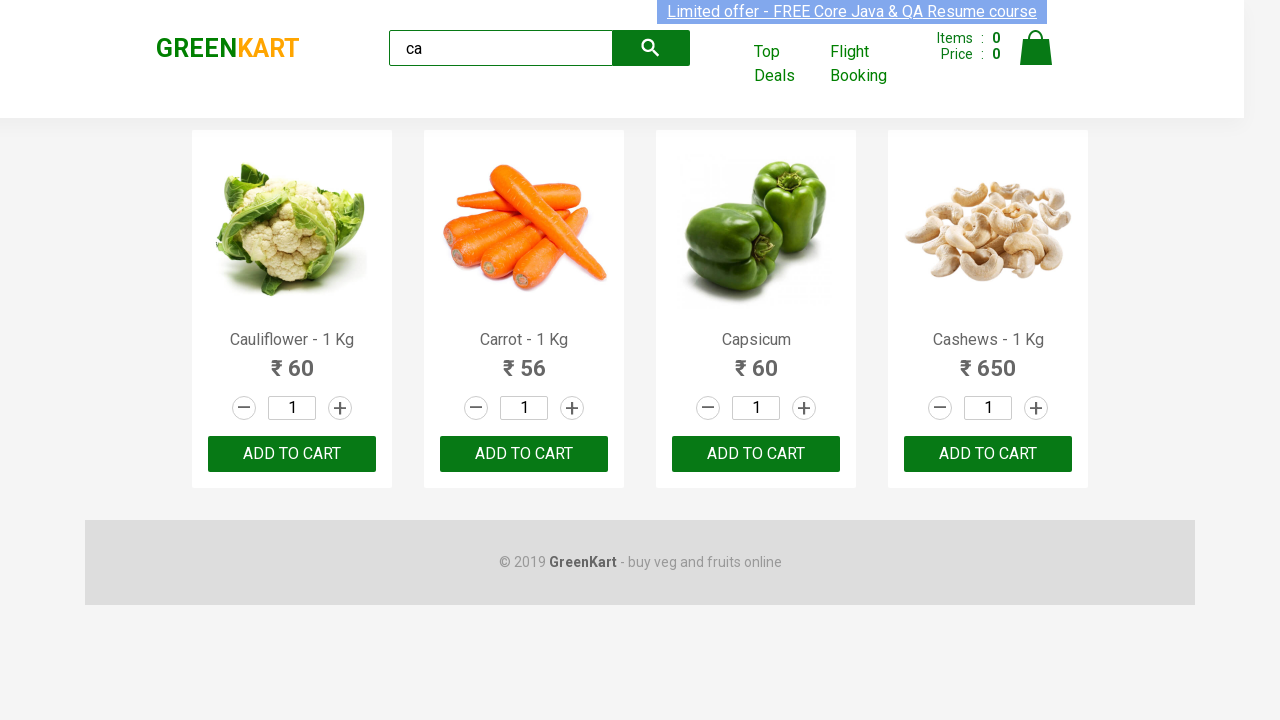

Clicked ADD TO CART on second product at (524, 454) on .products .product >> nth=1 >> text=ADD TO CART
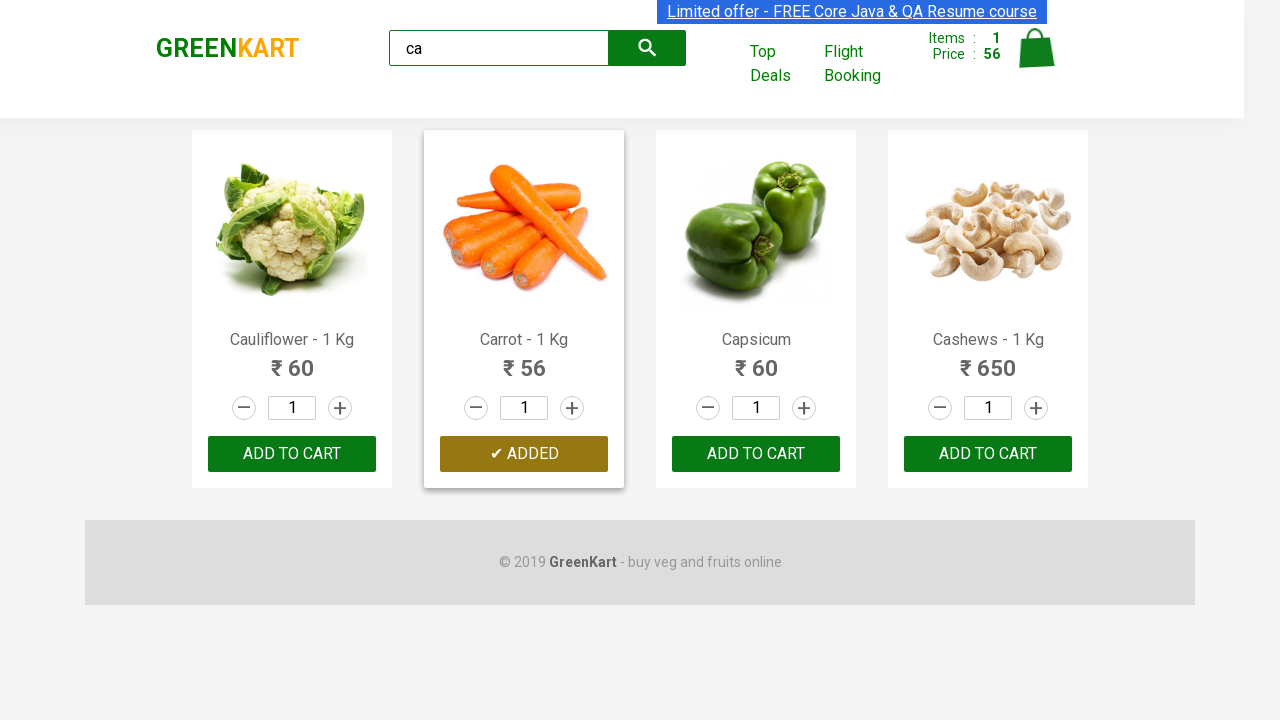

Found and clicked ADD TO CART for Cashews product at (988, 454) on .products .product >> nth=3 >> button
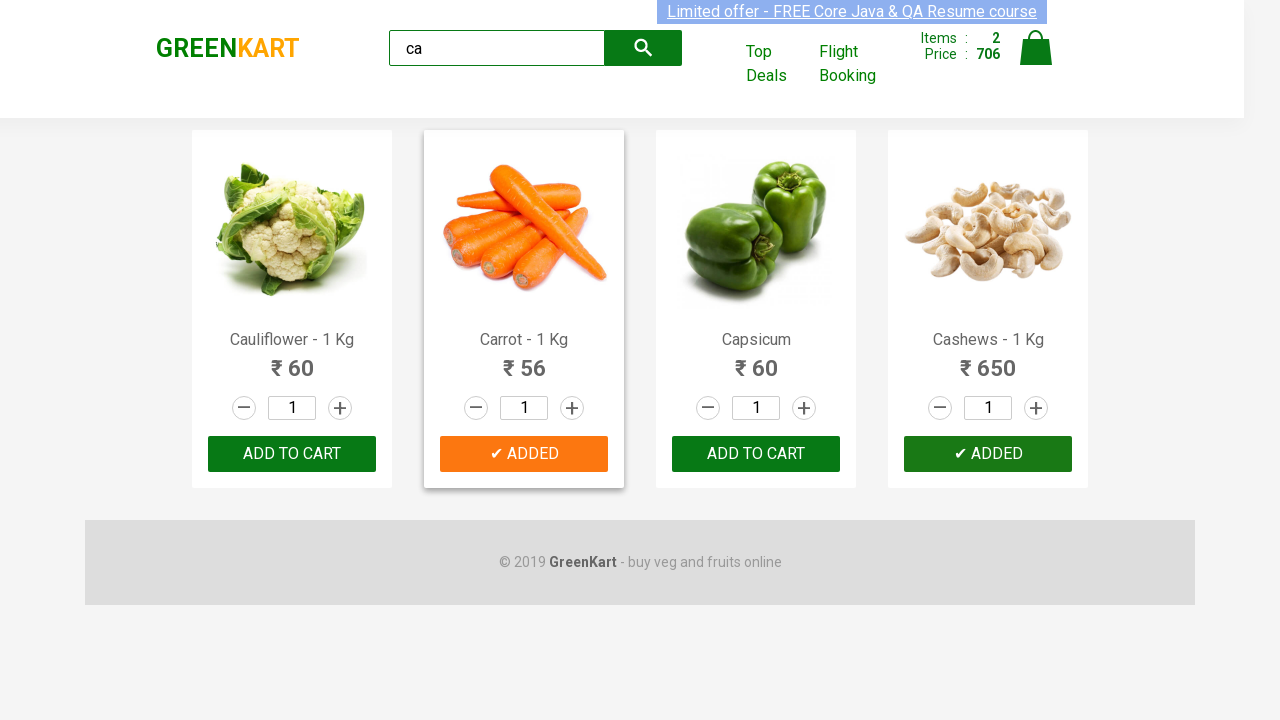

Waited for brand logo to appear
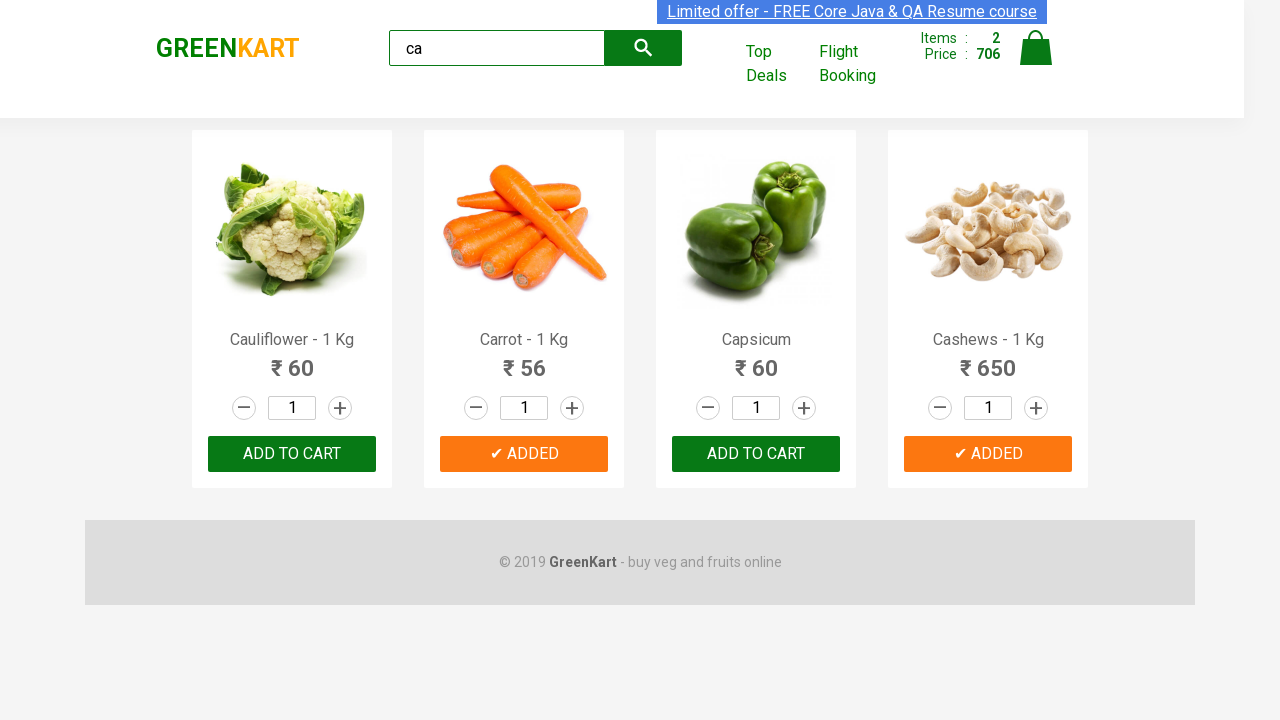

Verified brand logo text is 'GREENKART'
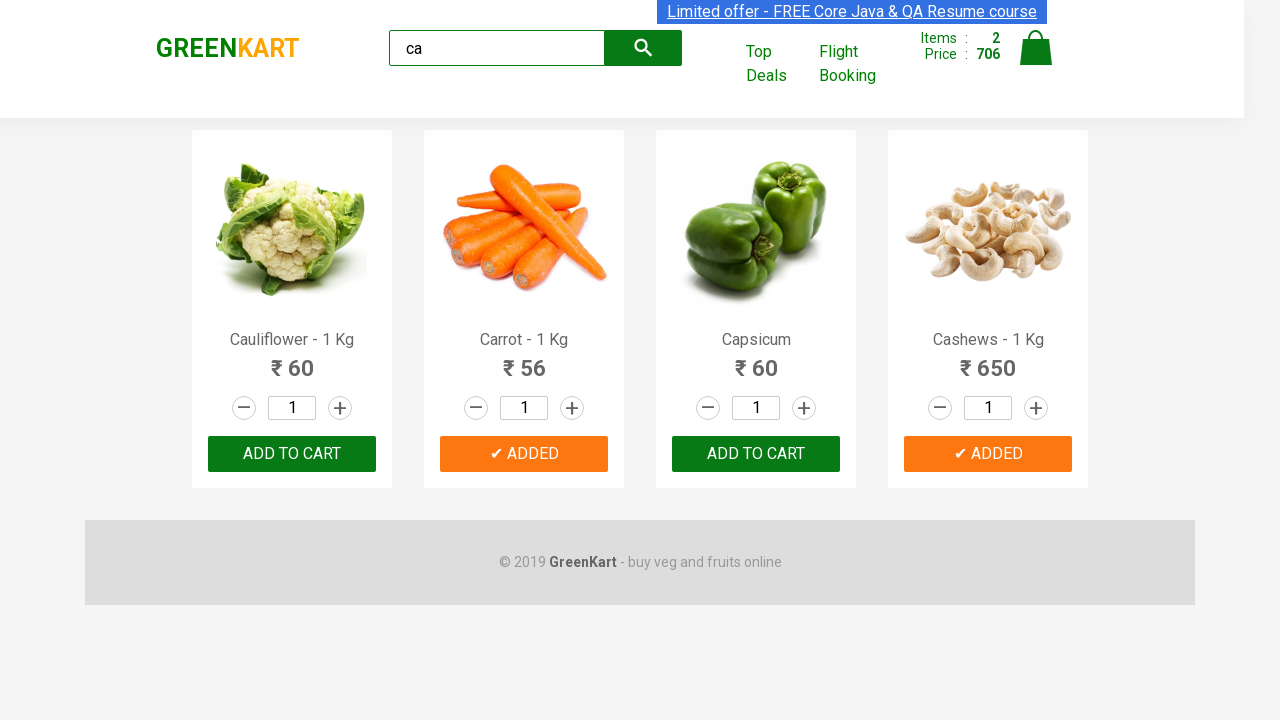

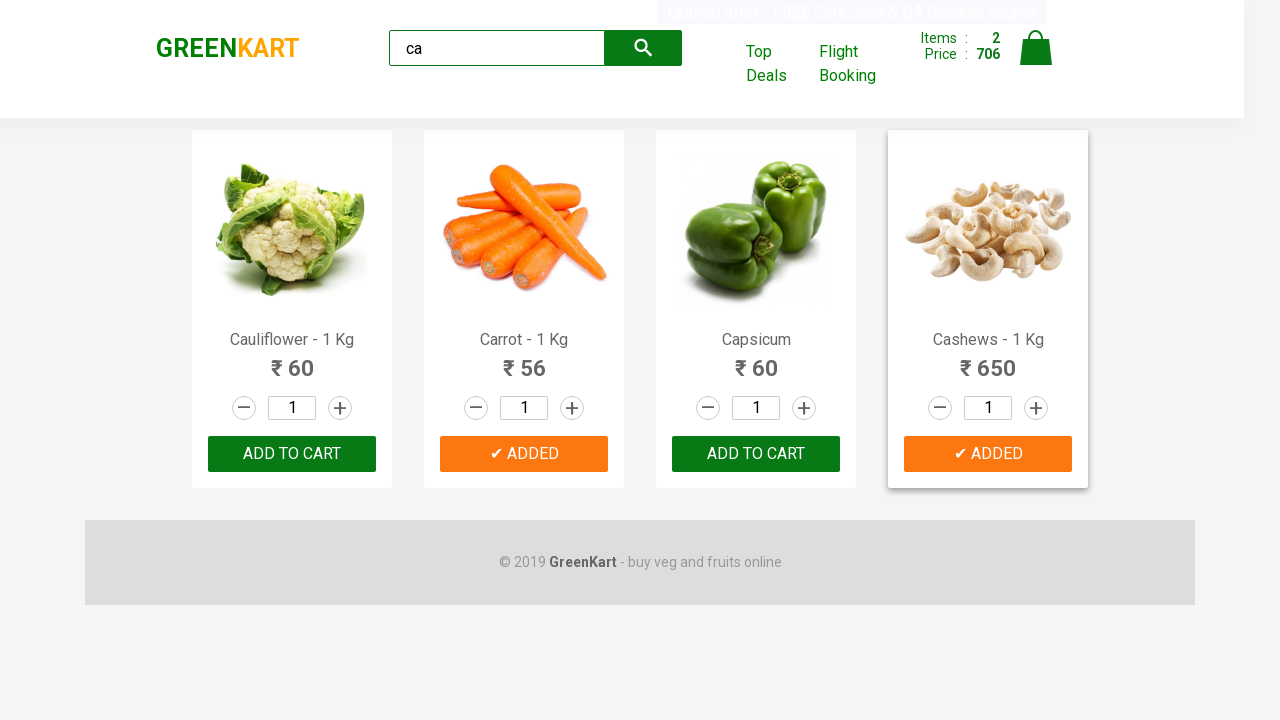